Demonstrates drag and drop by offset action from a draggable element to target coordinates

Starting URL: https://crossbrowsertesting.github.io/drag-and-drop

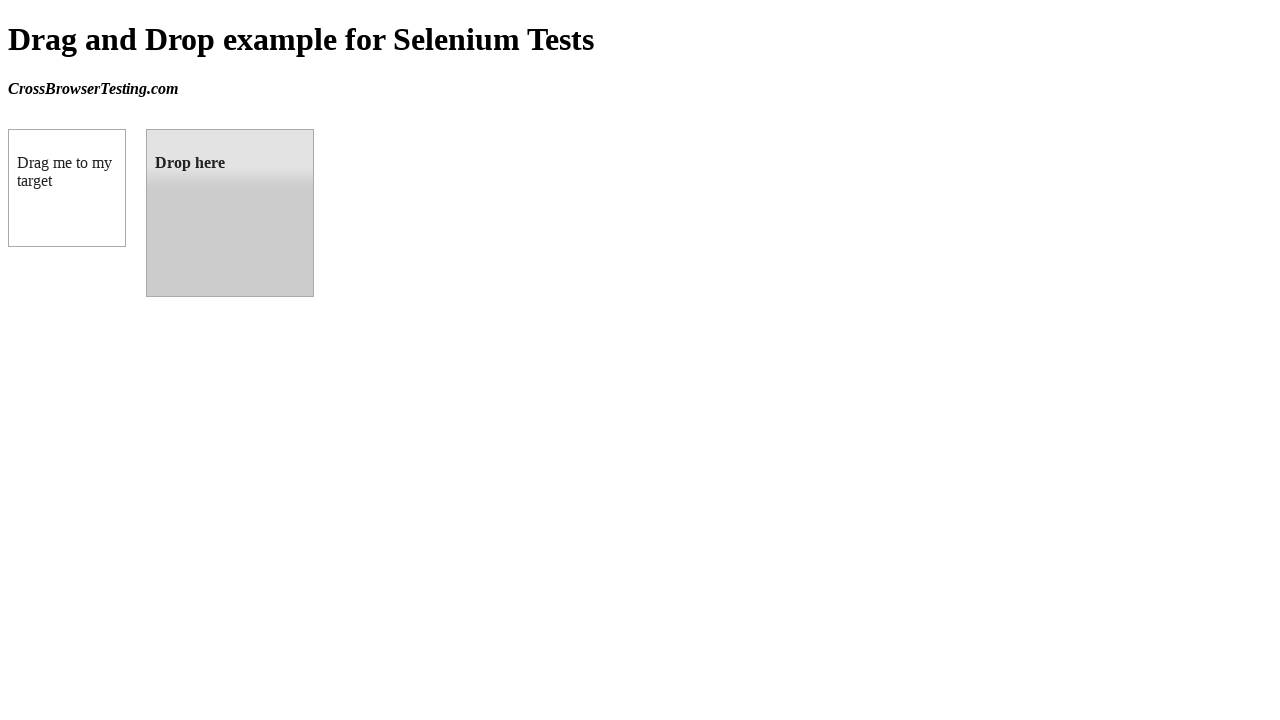

Located draggable source element
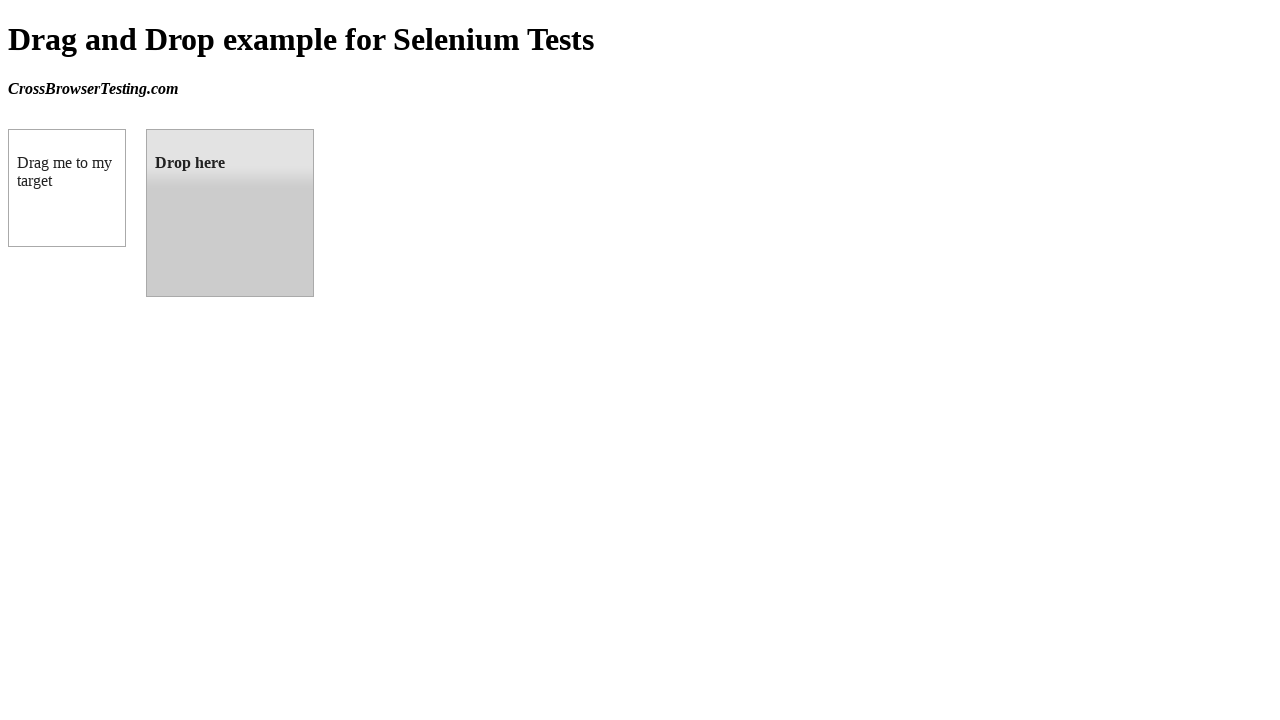

Located droppable target element
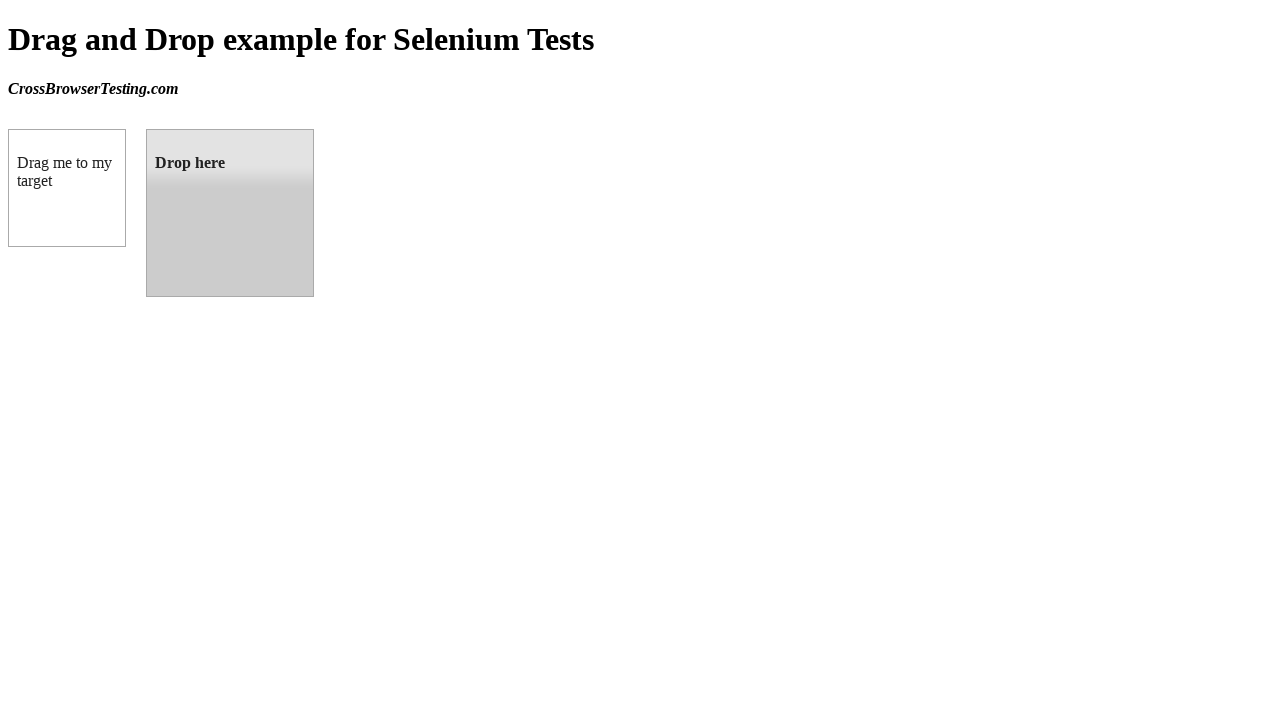

Retrieved target element bounding box coordinates
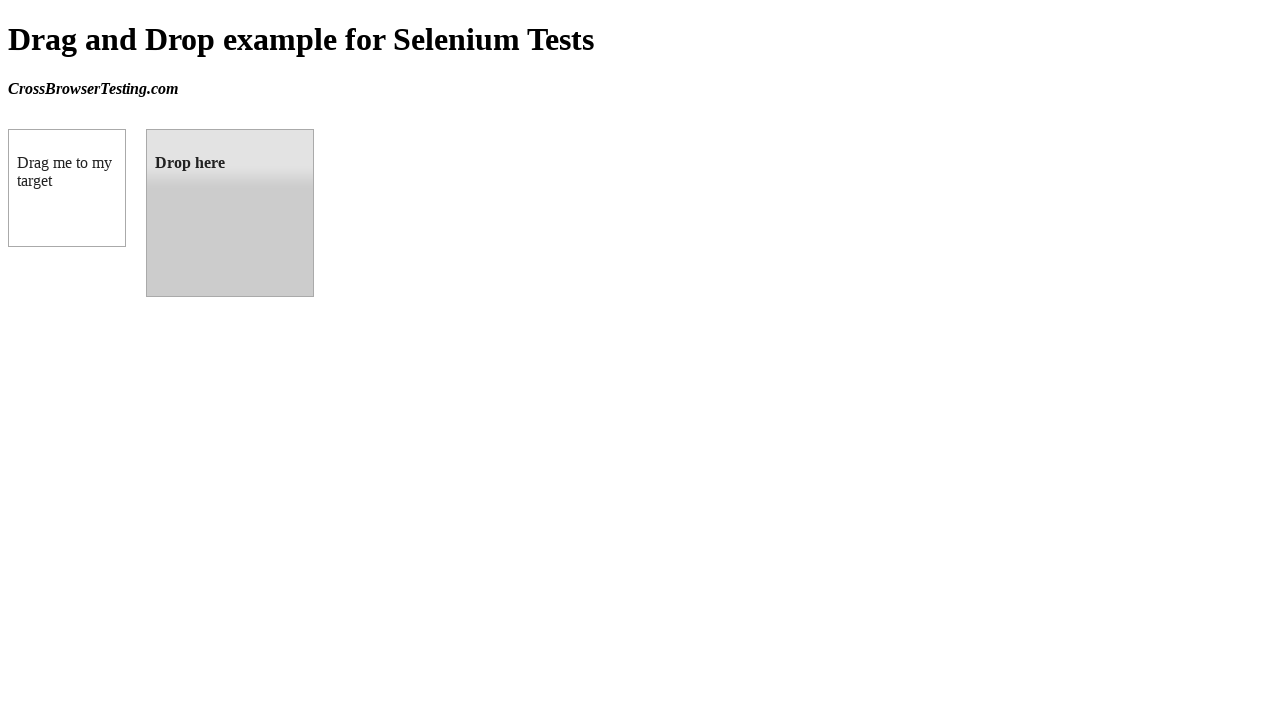

Dragged source element to target element at (230, 213)
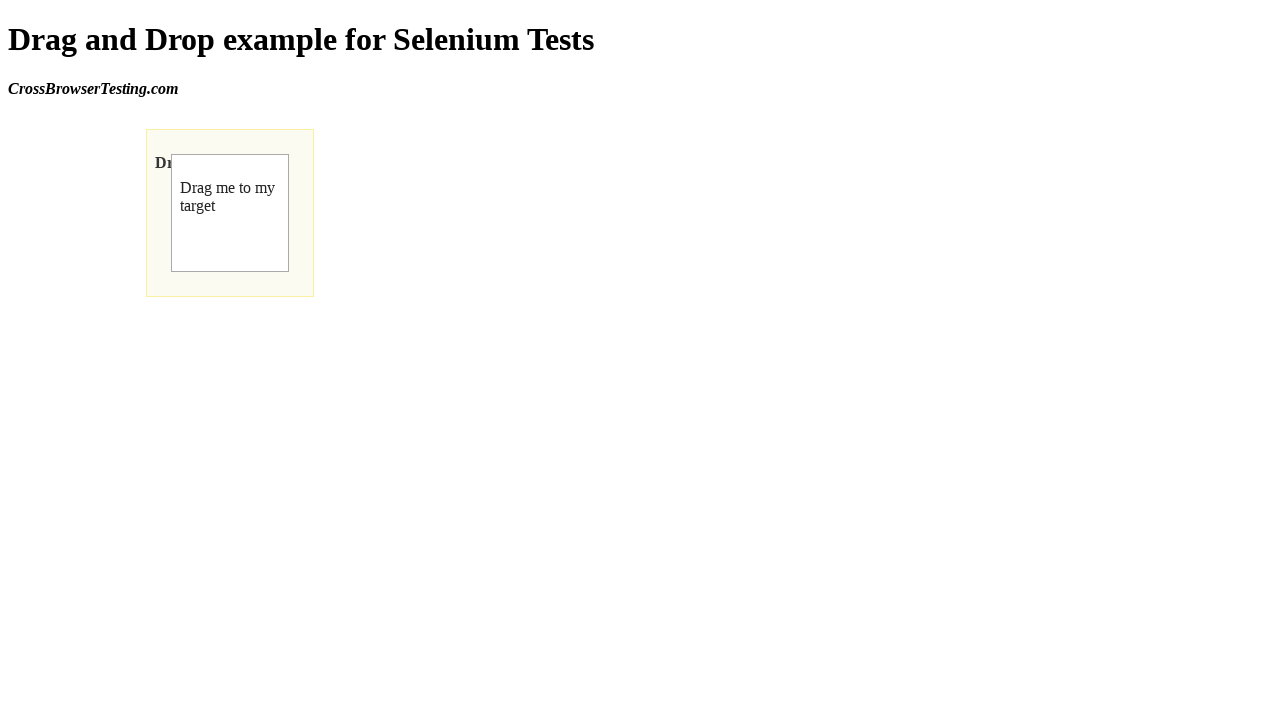

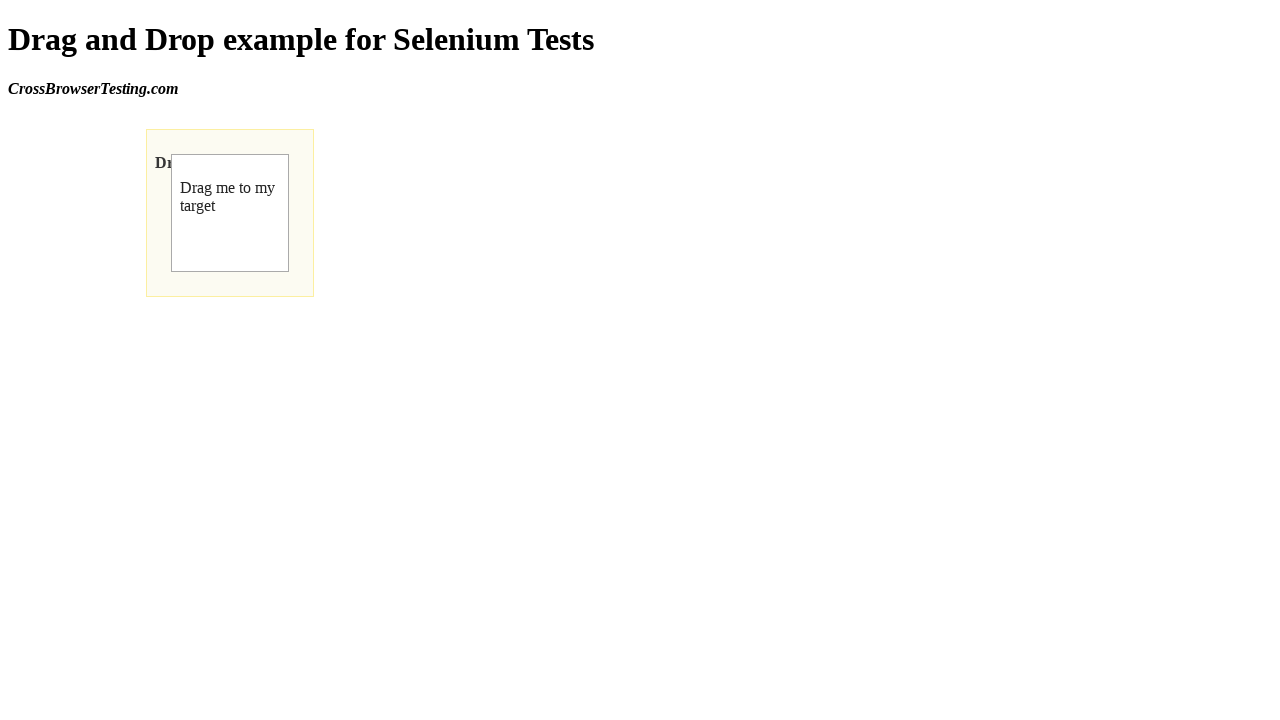